Tests the Playwright documentation homepage by verifying the page title, checking the "Get Started" link attributes, and clicking through to the intro page.

Starting URL: https://playwright.dev/

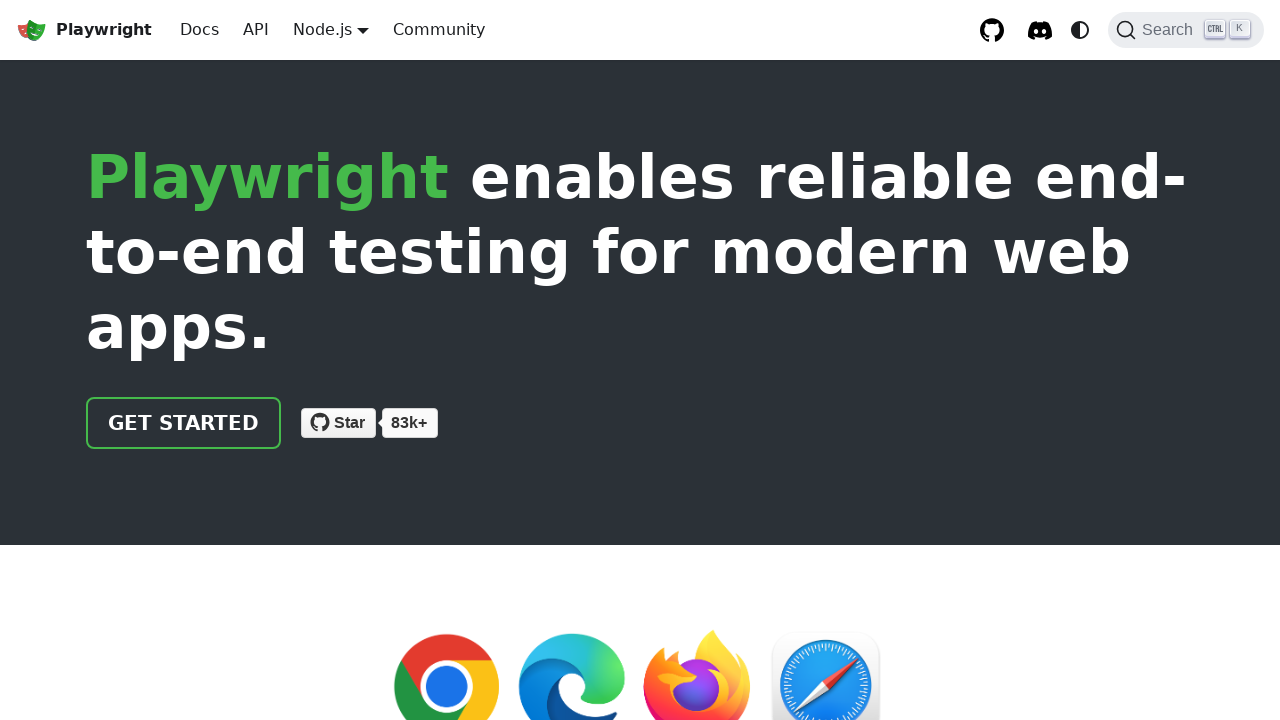

Navbar logo loaded on Playwright documentation homepage
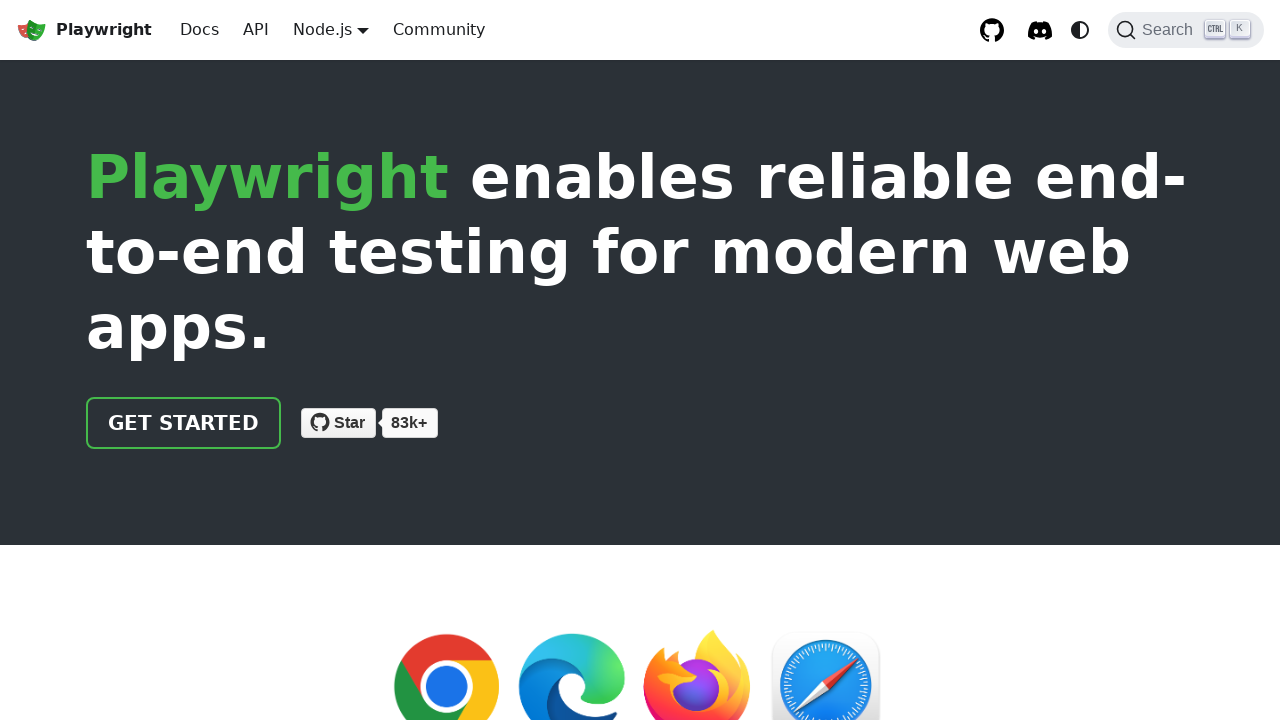

Clicked 'Get Started' link at (184, 423) on internal:text="Get Started"i
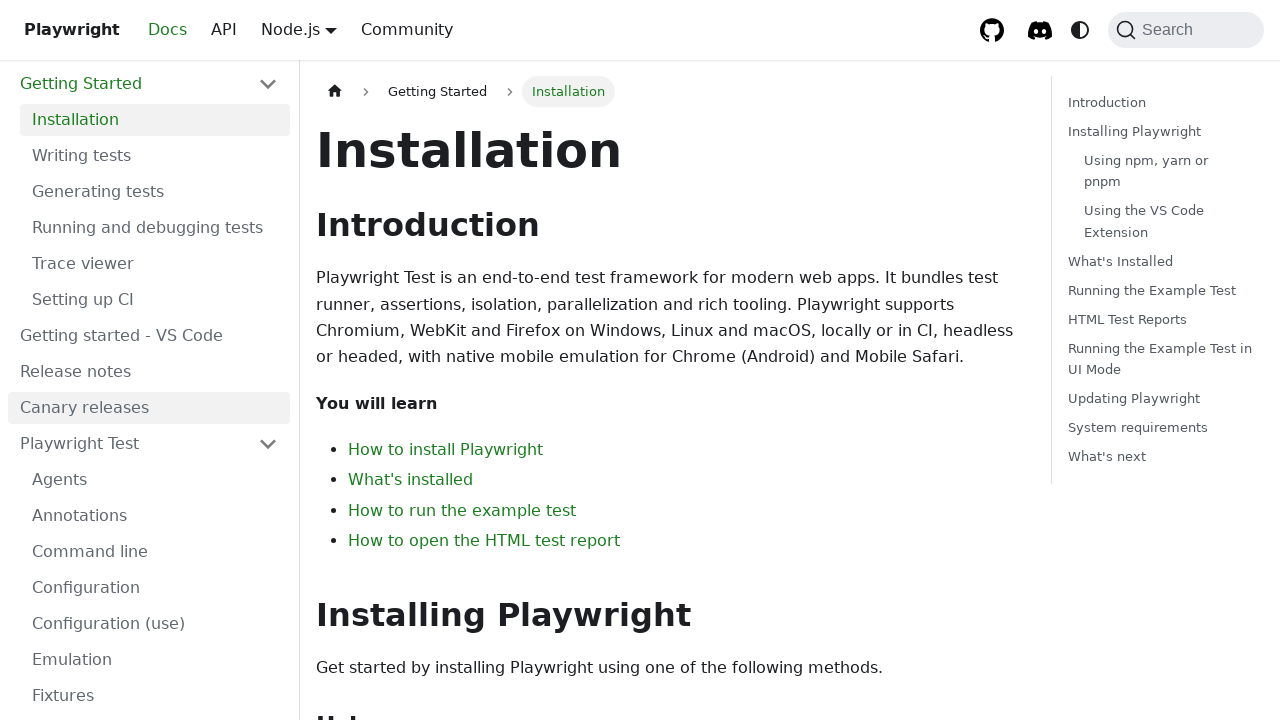

Navigation to intro page completed
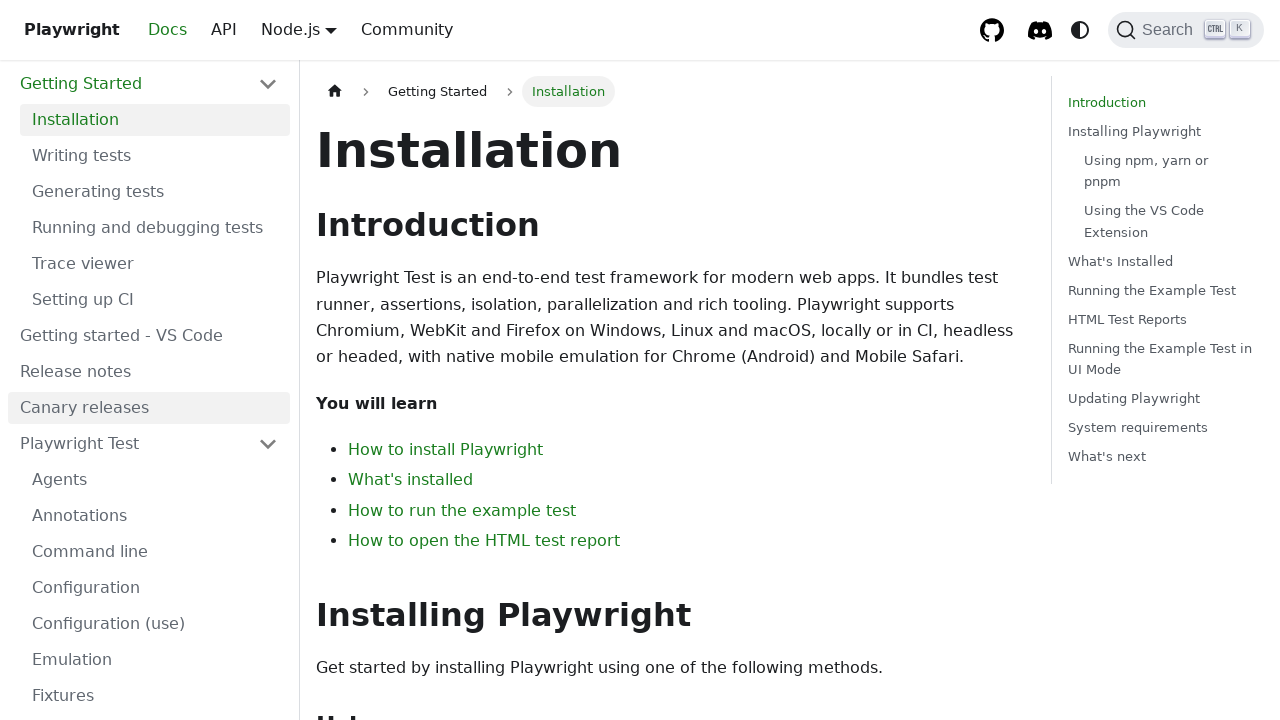

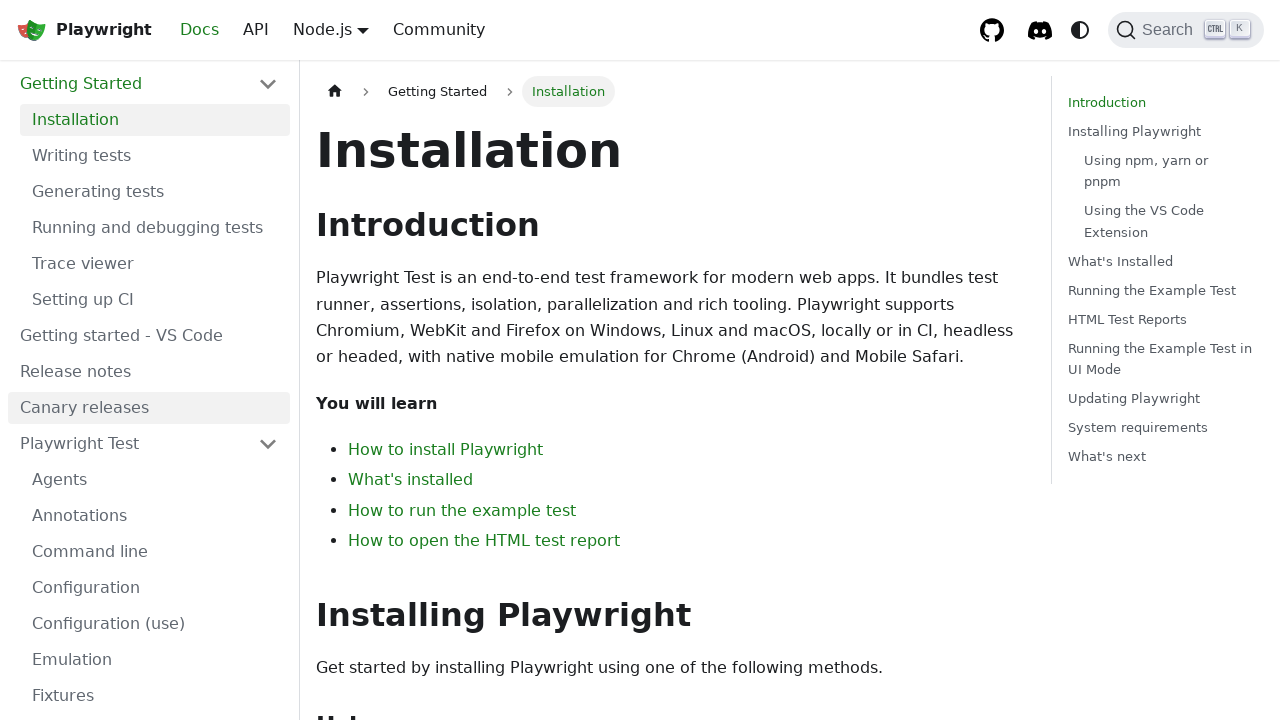